Navigates to the AliExpress homepage and verifies the page loads successfully

Starting URL: https://www.aliexpress.com/

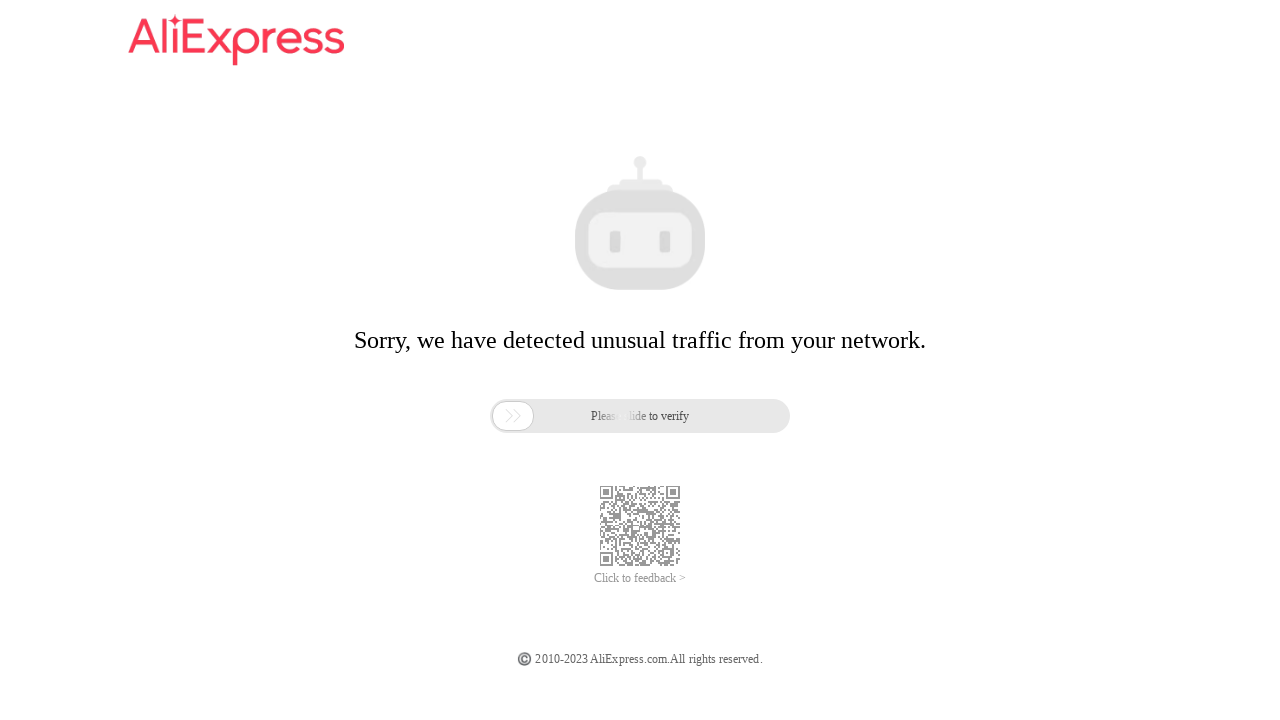

Navigated to AliExpress homepage
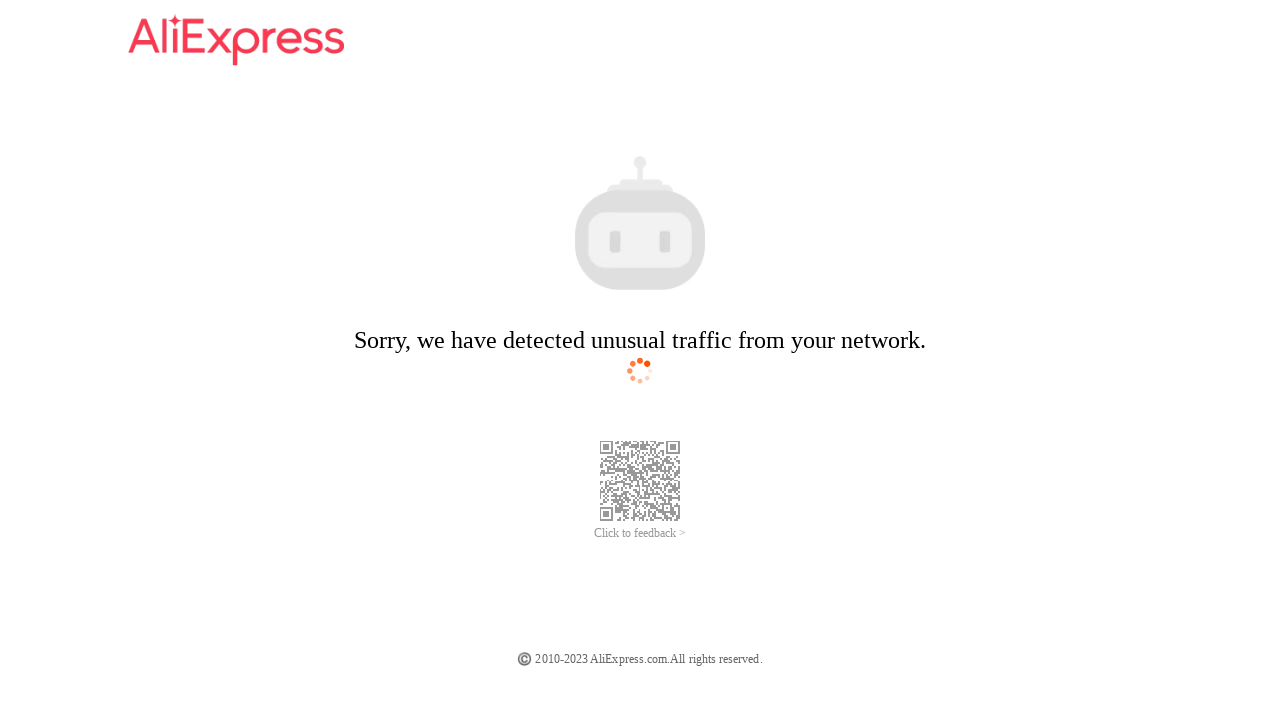

Page DOM content fully loaded
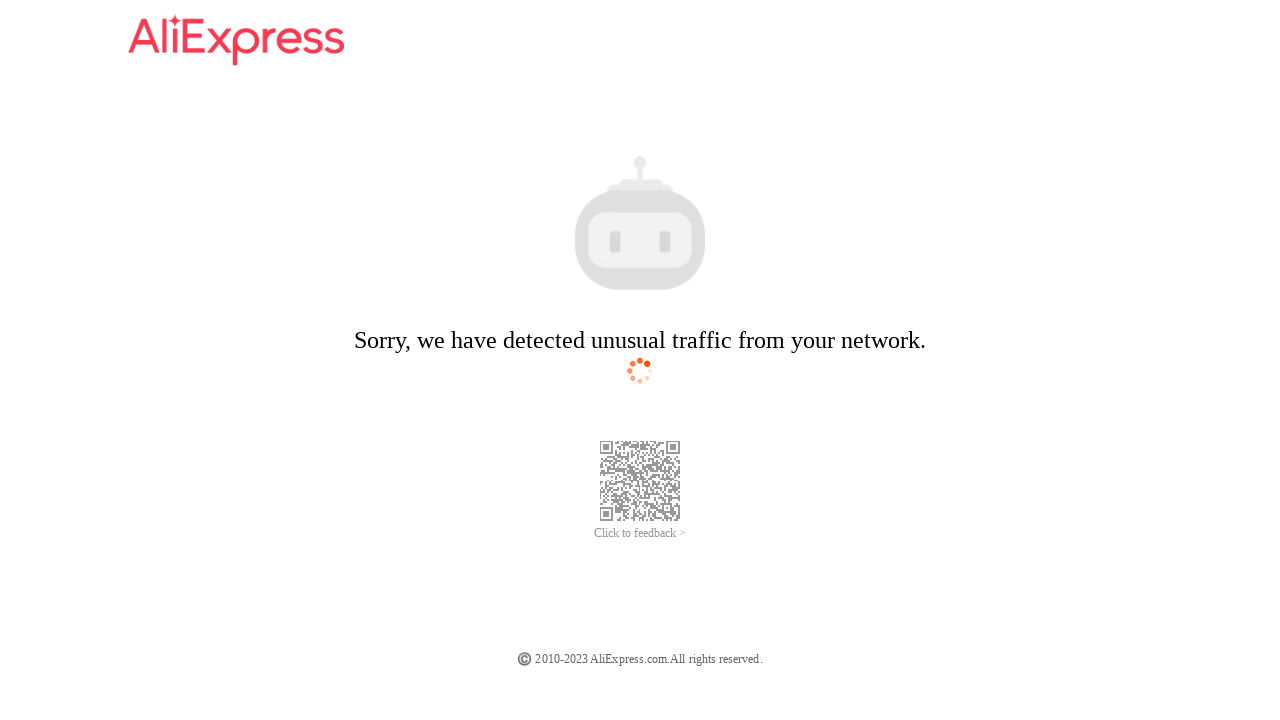

Verified AliExpress homepage loaded successfully
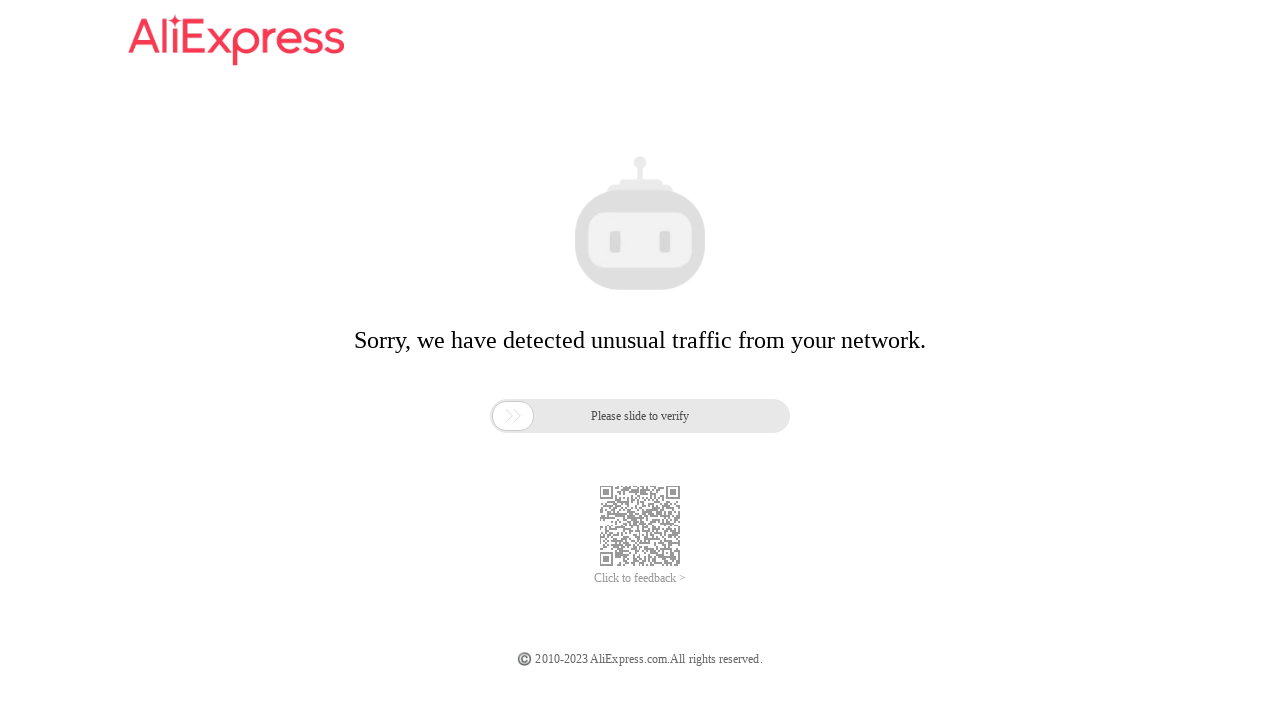

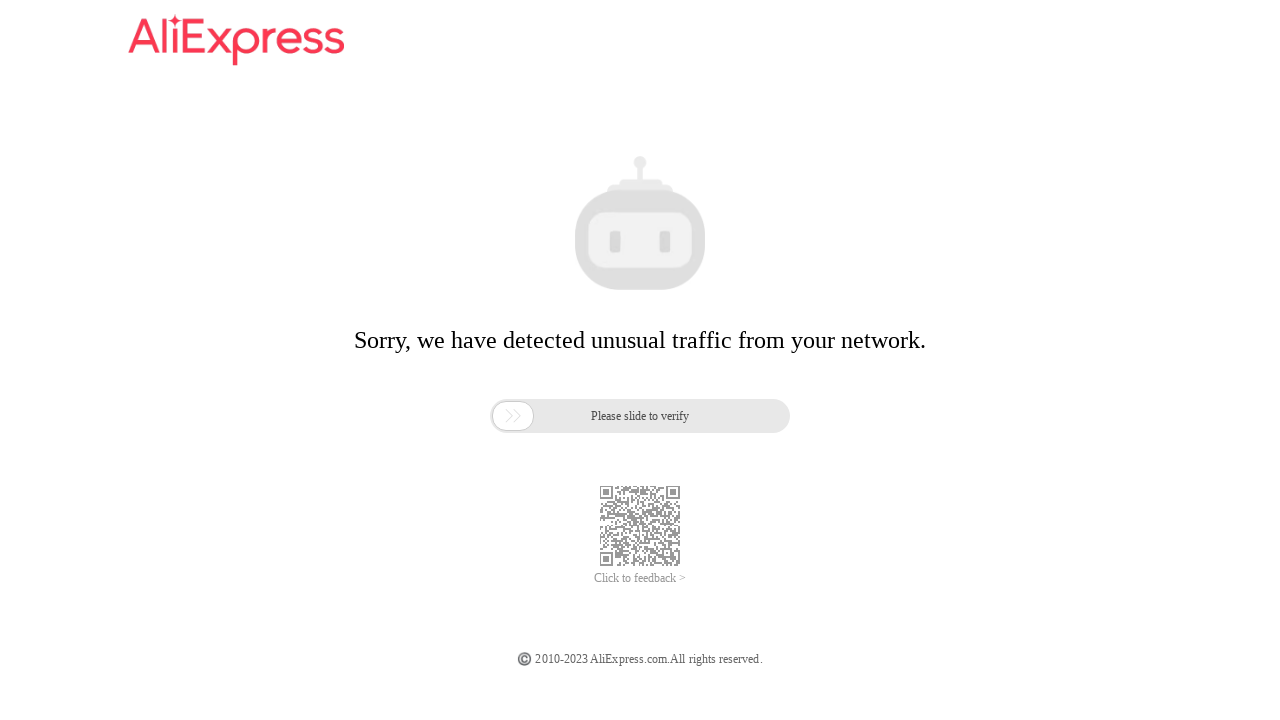